Tests menu hover functionality by hovering over the second main menu item to reveal a dropdown submenu

Starting URL: https://demoqa.com/menu

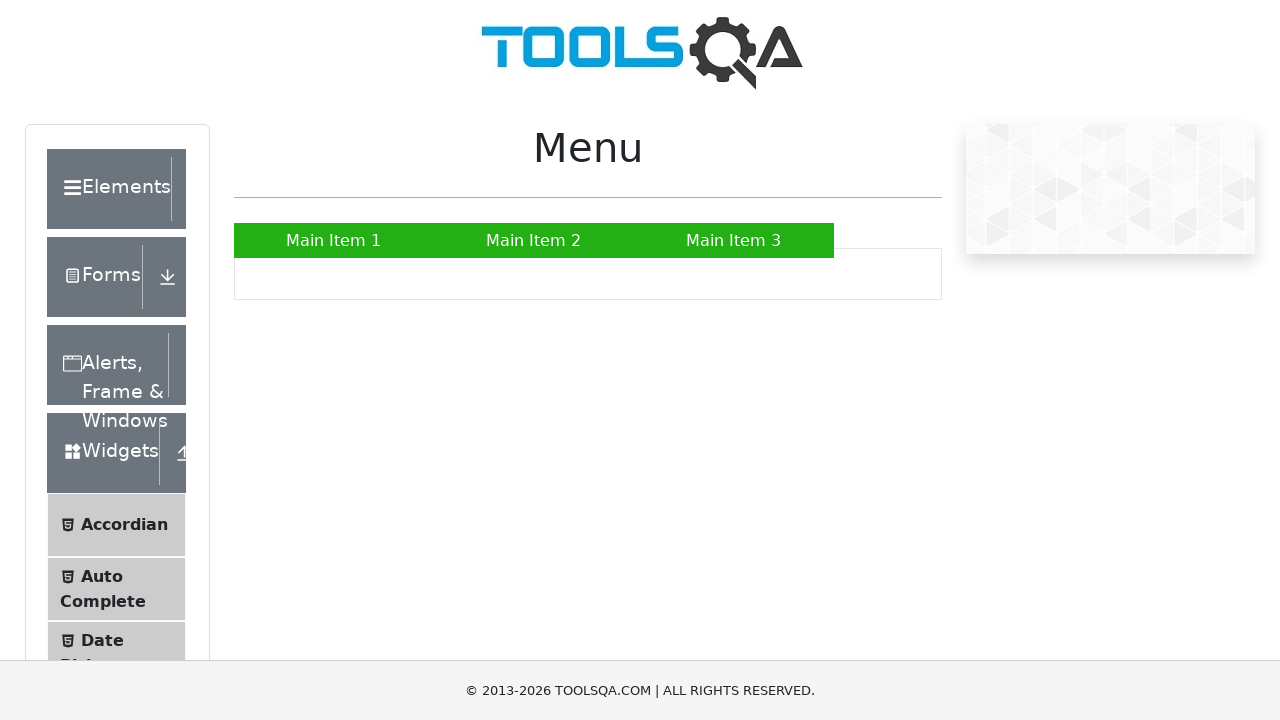

Hovered over the second main menu item to reveal dropdown submenu at (534, 240) on xpath=//*[@id='nav']/li[2]/a
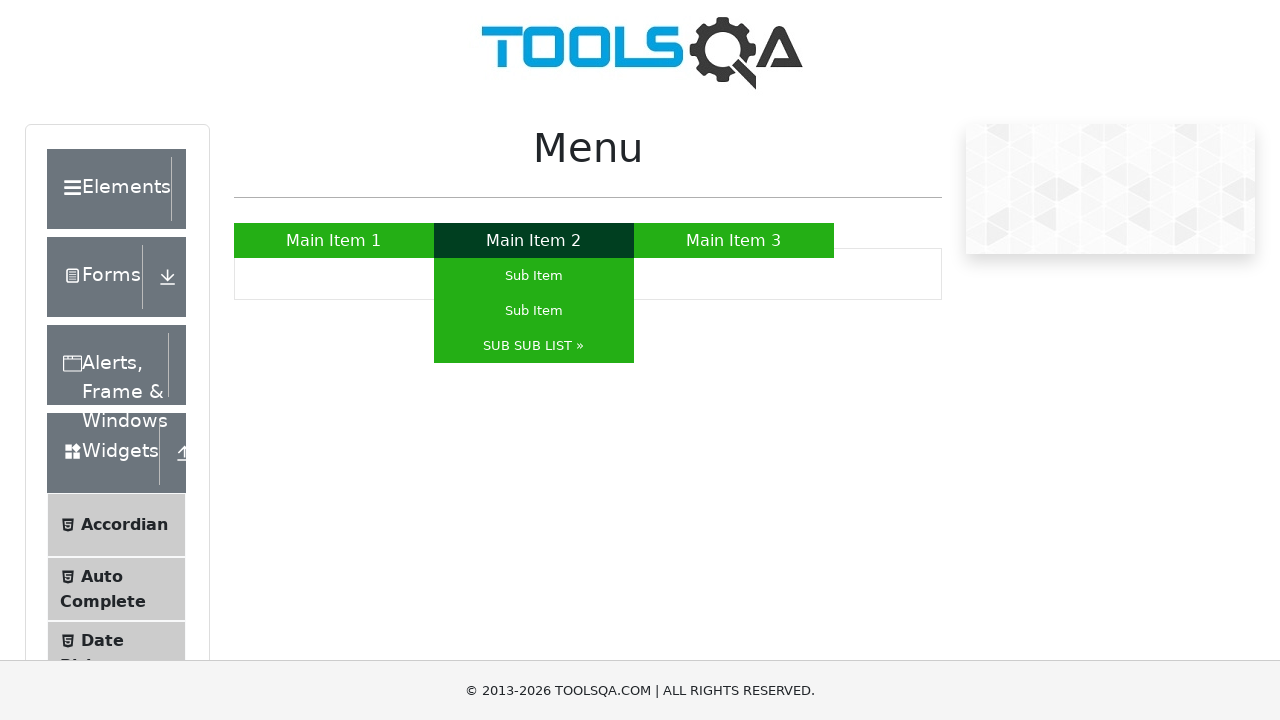

Waited 500ms for submenu animation to complete
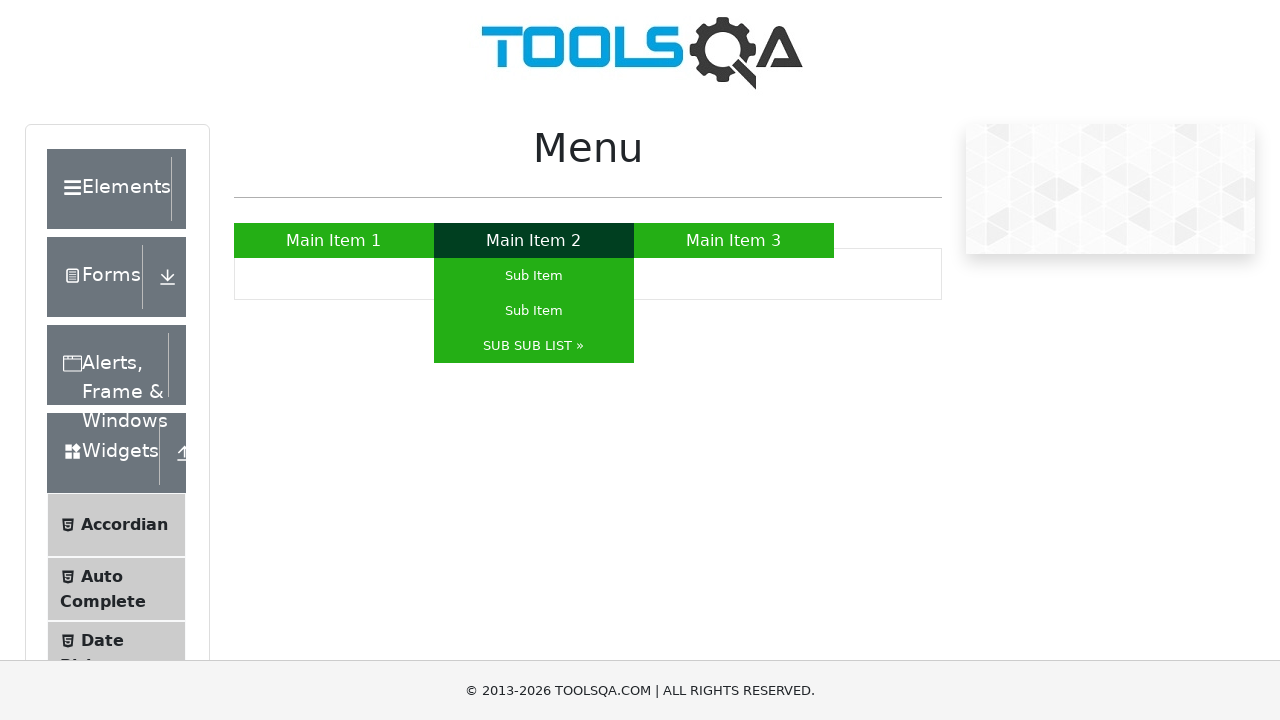

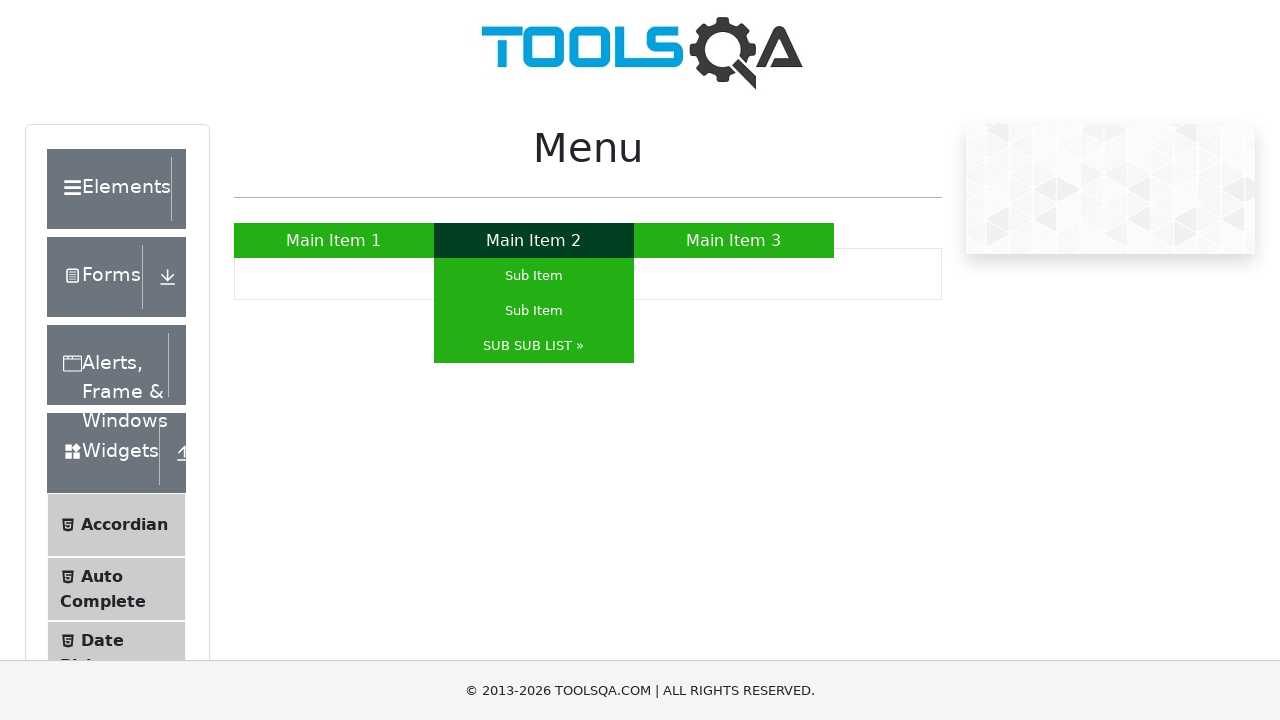